Tests selecting a dropdown option by value attribute, selecting the option with value "value3" (Option 3).

Starting URL: https://kristinek.github.io/site/examples/actions

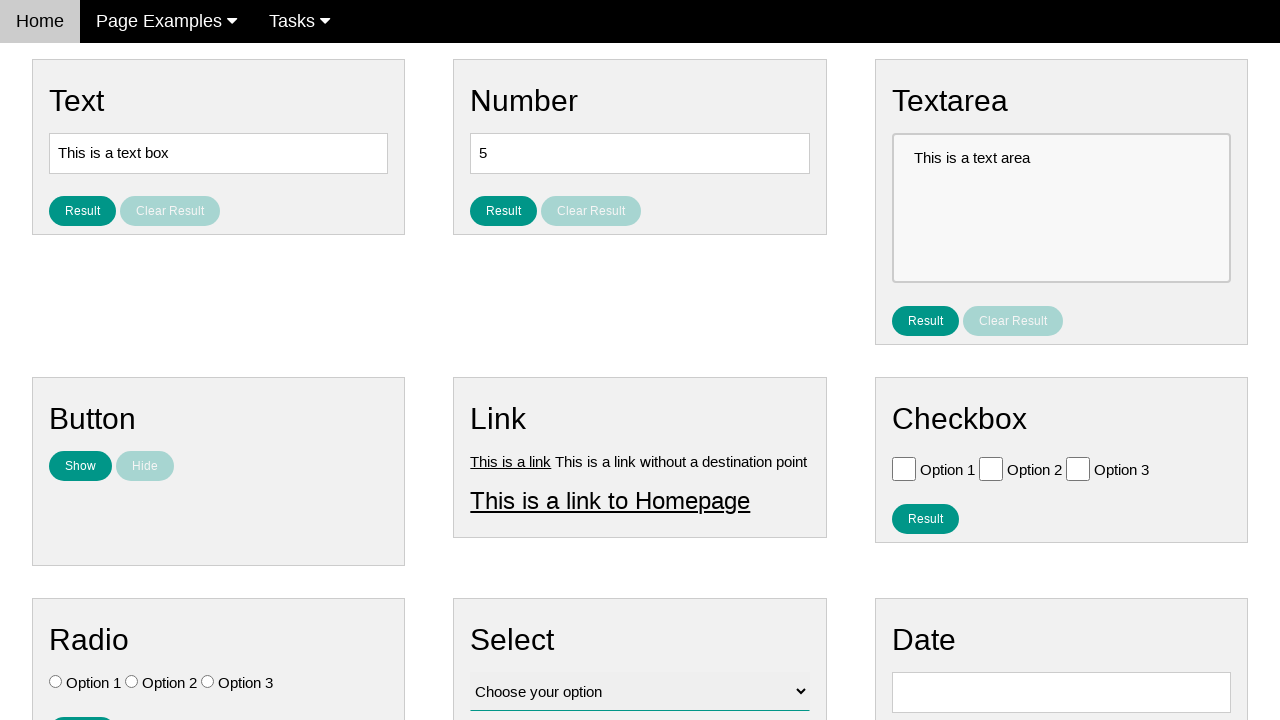

Navigated to actions examples page
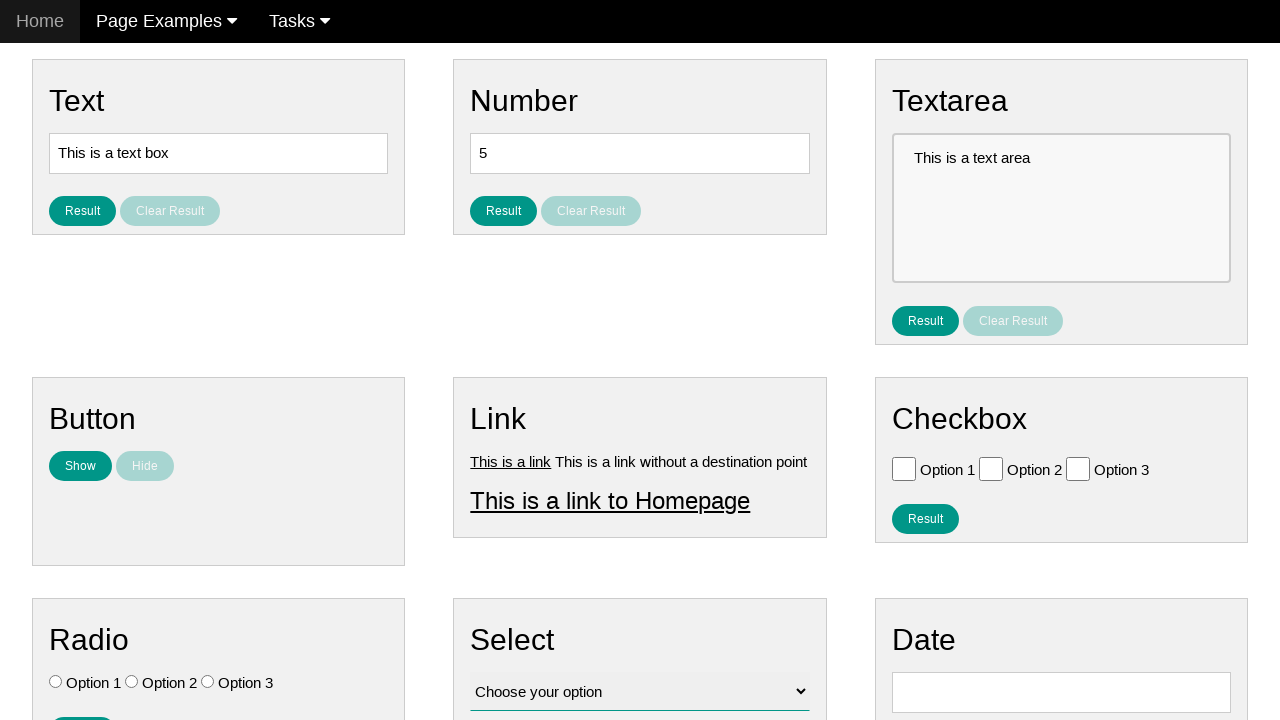

Selected dropdown option with value 'value3' (Option 3) on select[name='vfb-12']
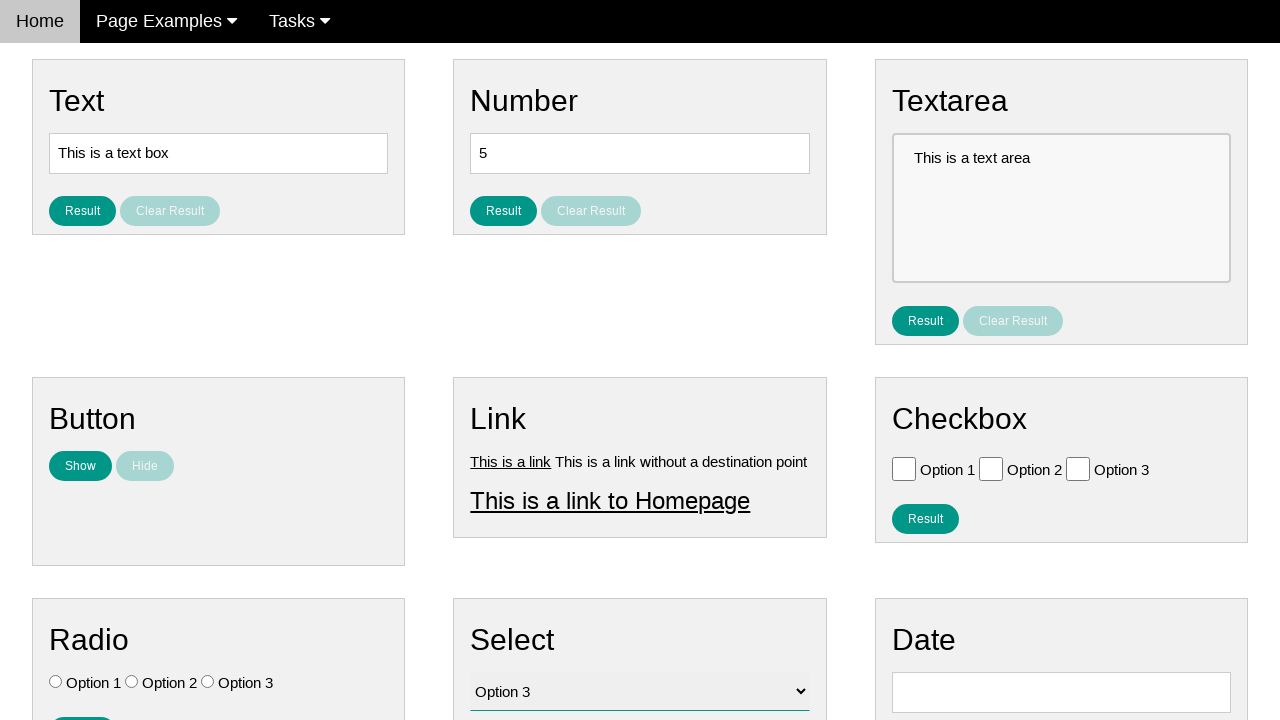

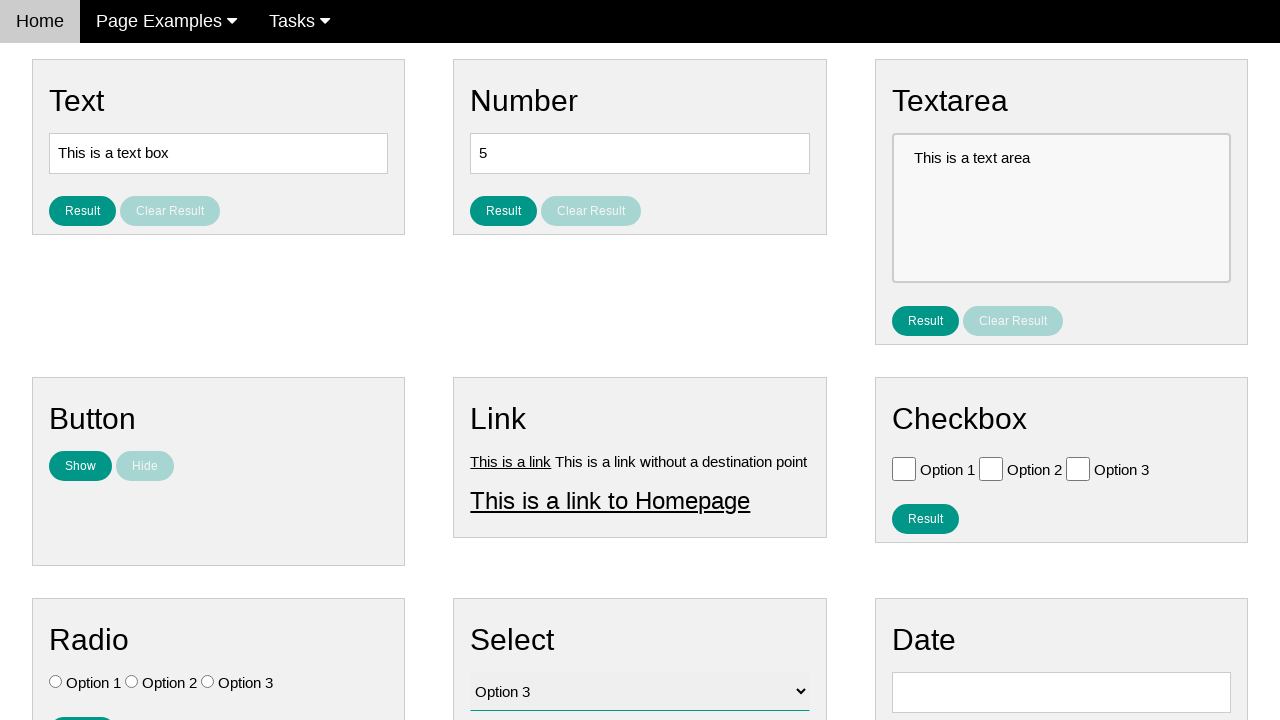